Tests window handling functionality by opening multiple browser windows and retrieving their handles

Starting URL: https://demoqa.com/browser-windows

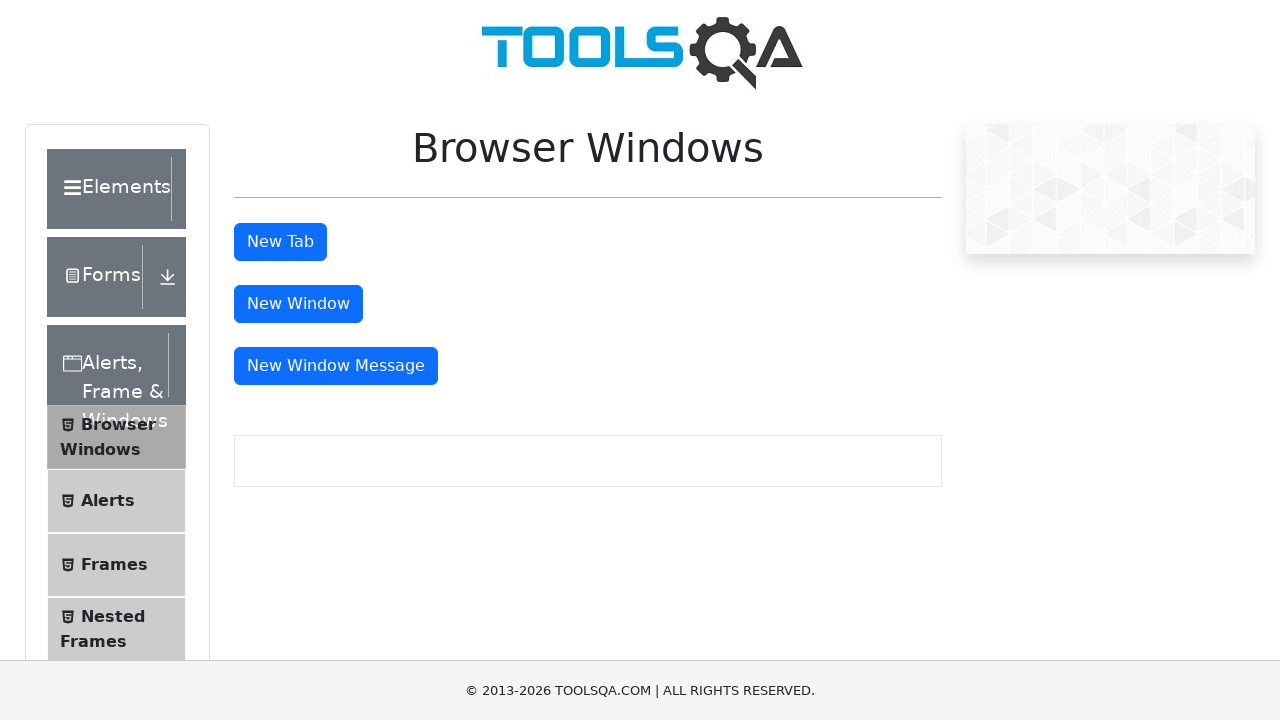

Stored main window handle from context
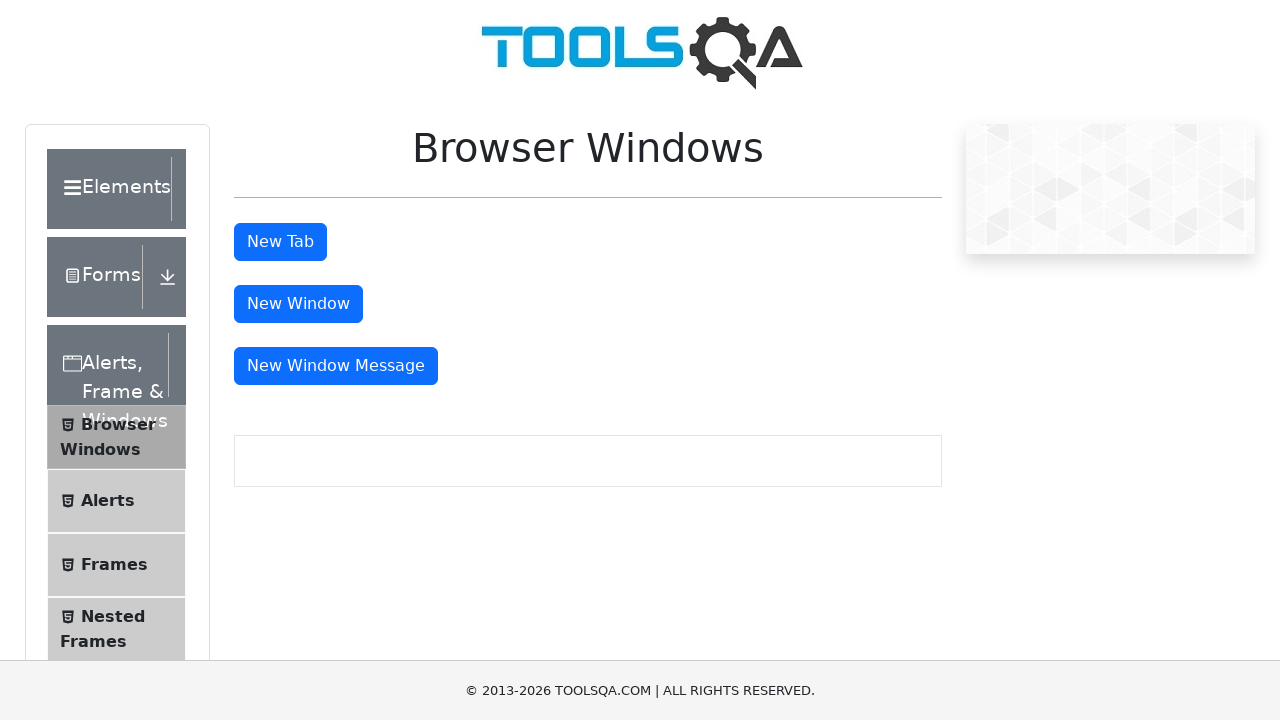

Clicked 'New Window' button (iteration 1) at (298, 304) on button#windowButton
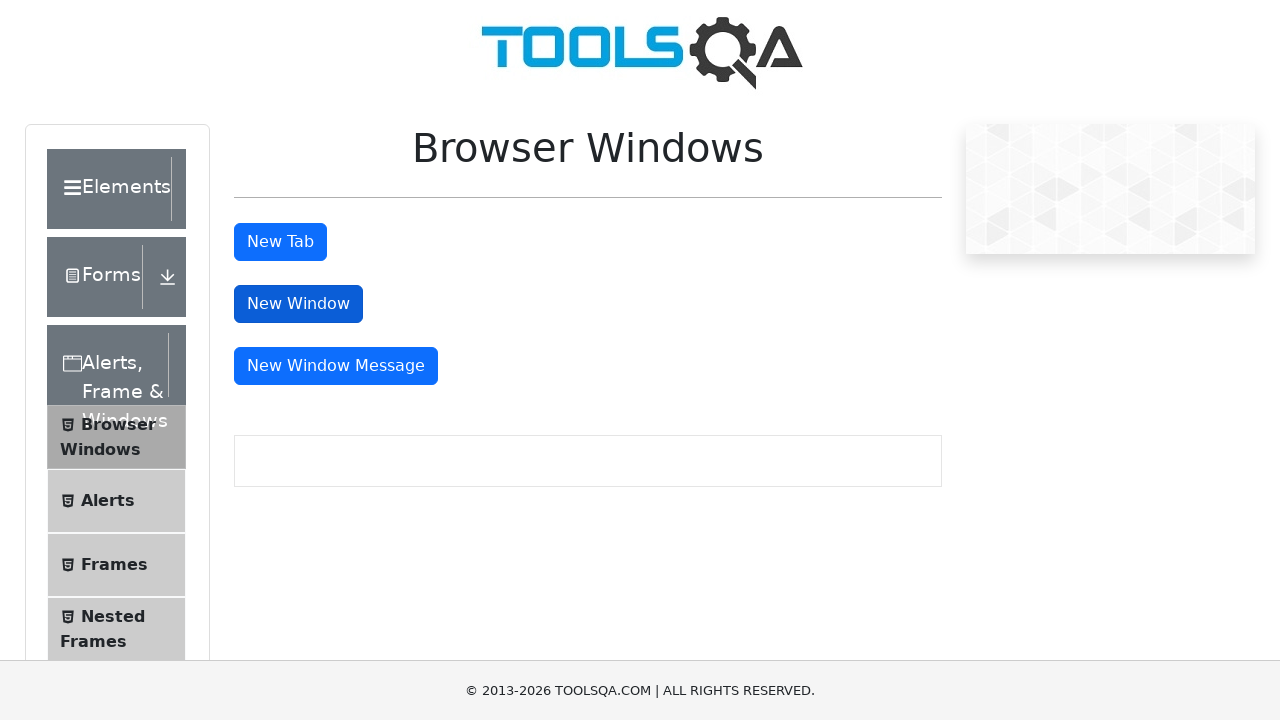

New window opened and captured (iteration 1)
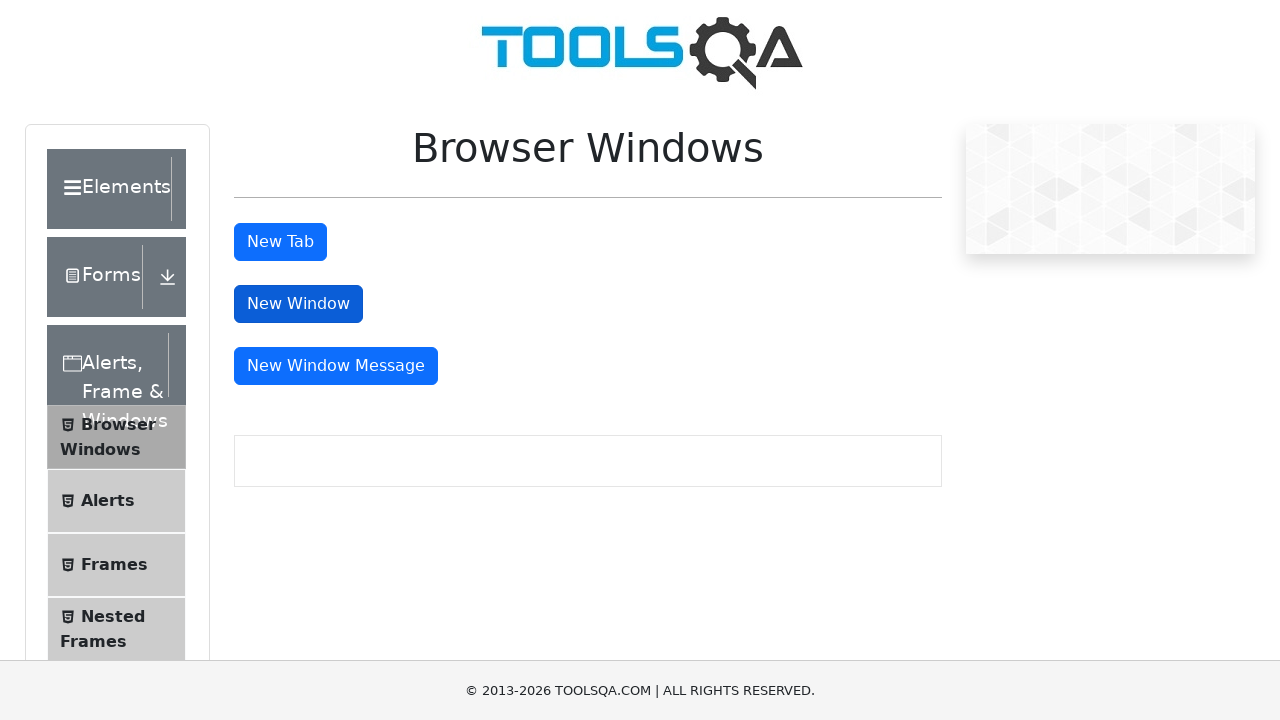

Waited 2 seconds before opening next window
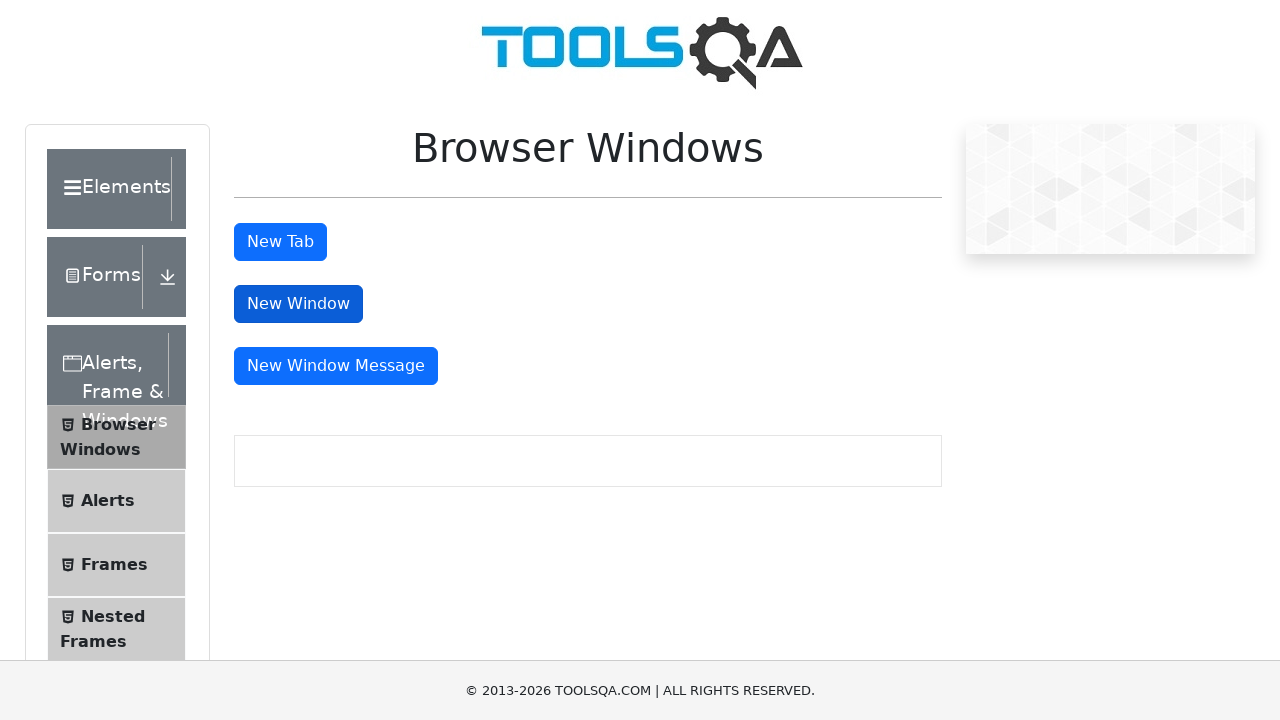

Clicked 'New Window' button (iteration 2) at (298, 304) on button#windowButton
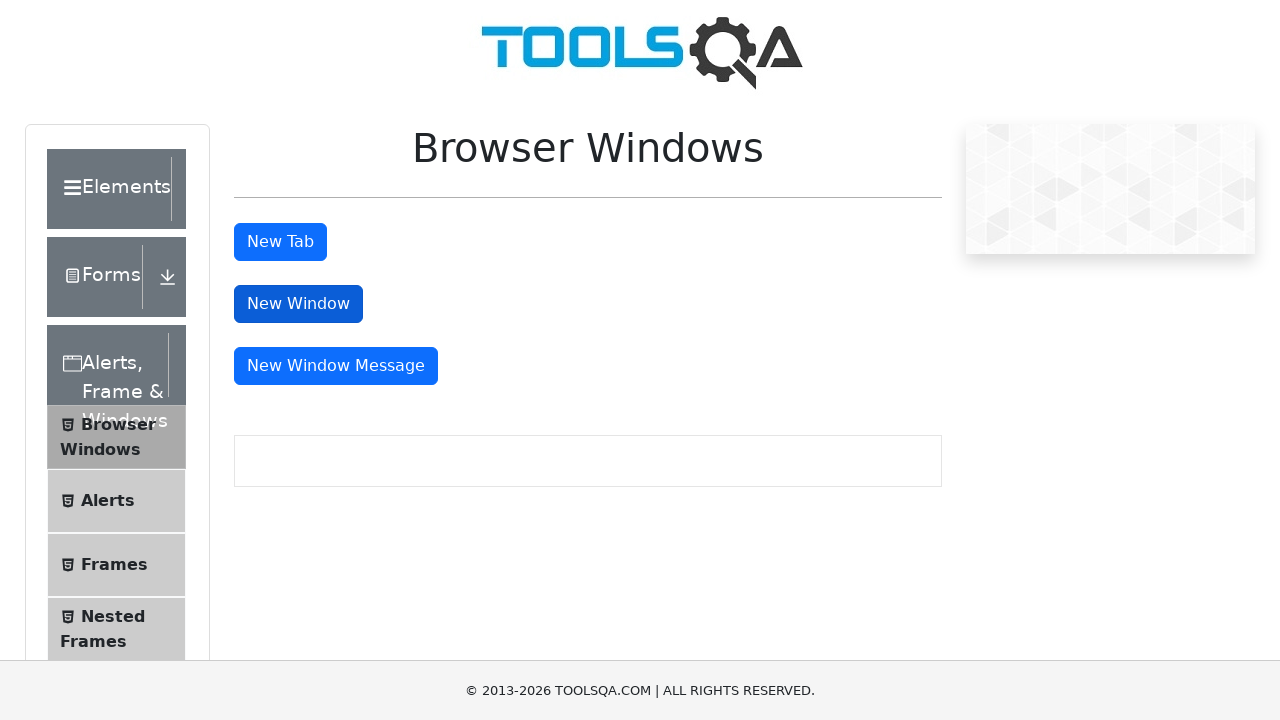

New window opened and captured (iteration 2)
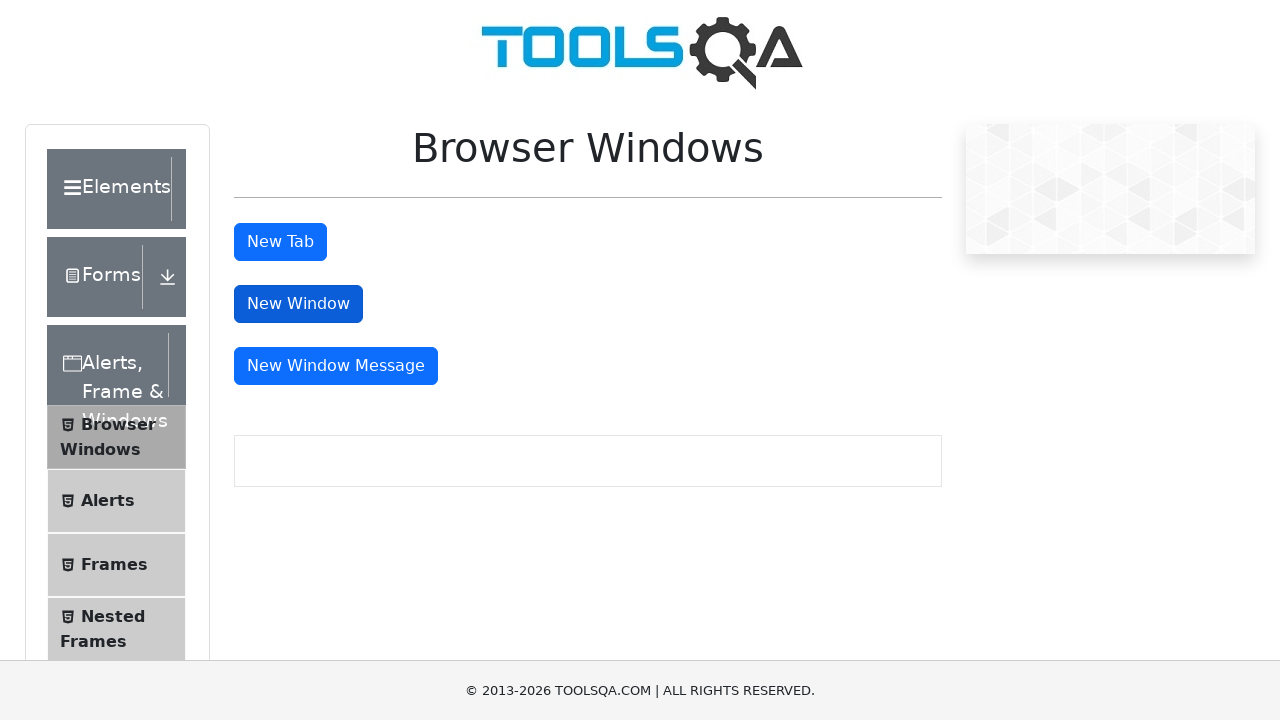

Waited 2 seconds before opening next window
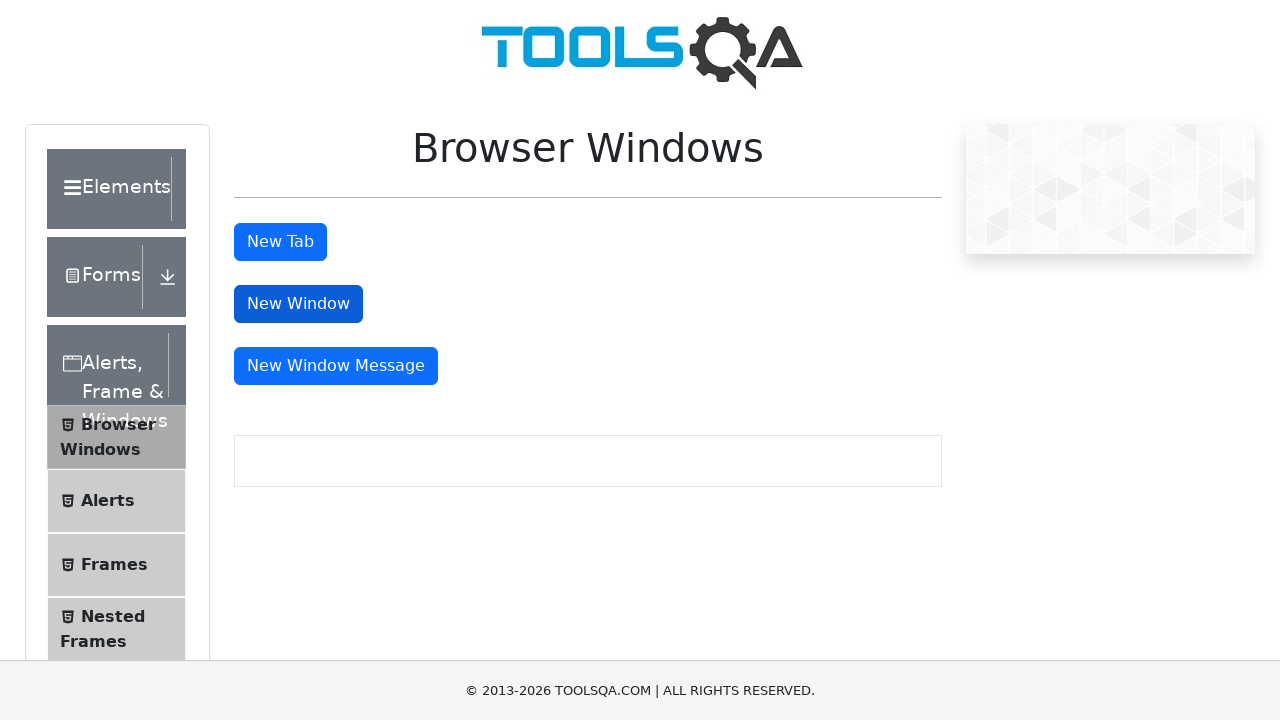

Clicked 'New Window' button (iteration 3) at (298, 304) on button#windowButton
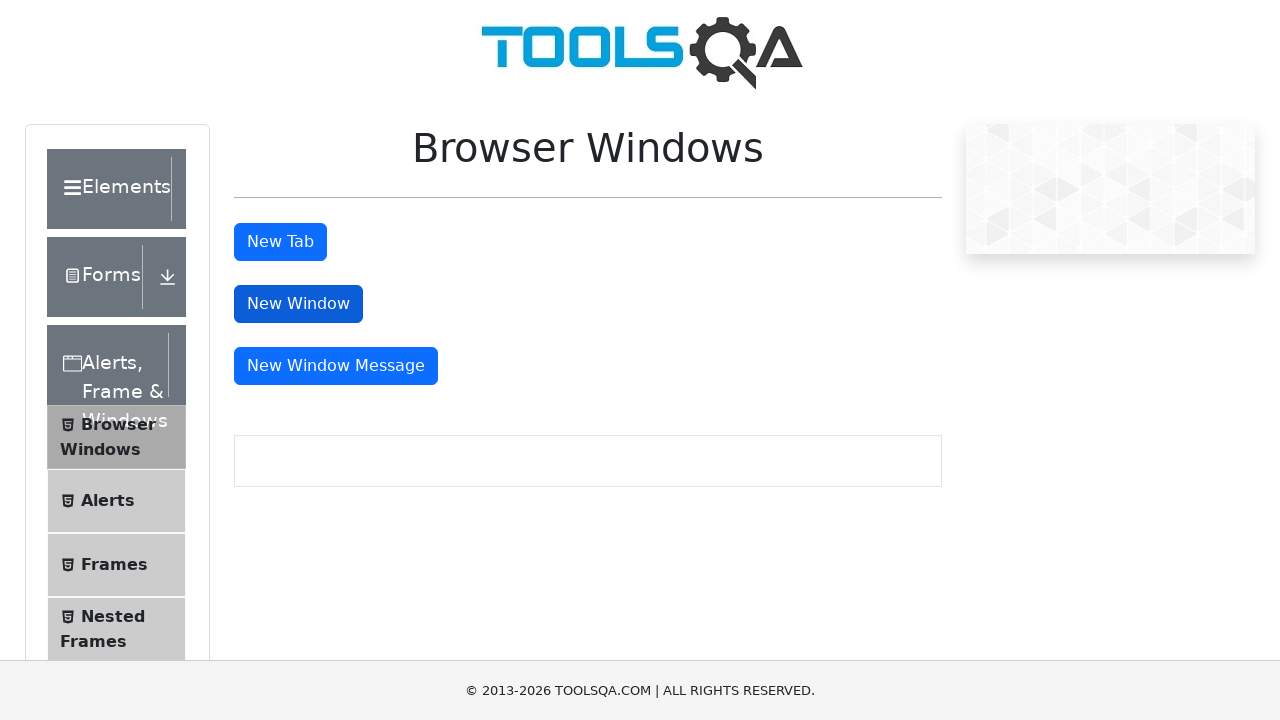

New window opened and captured (iteration 3)
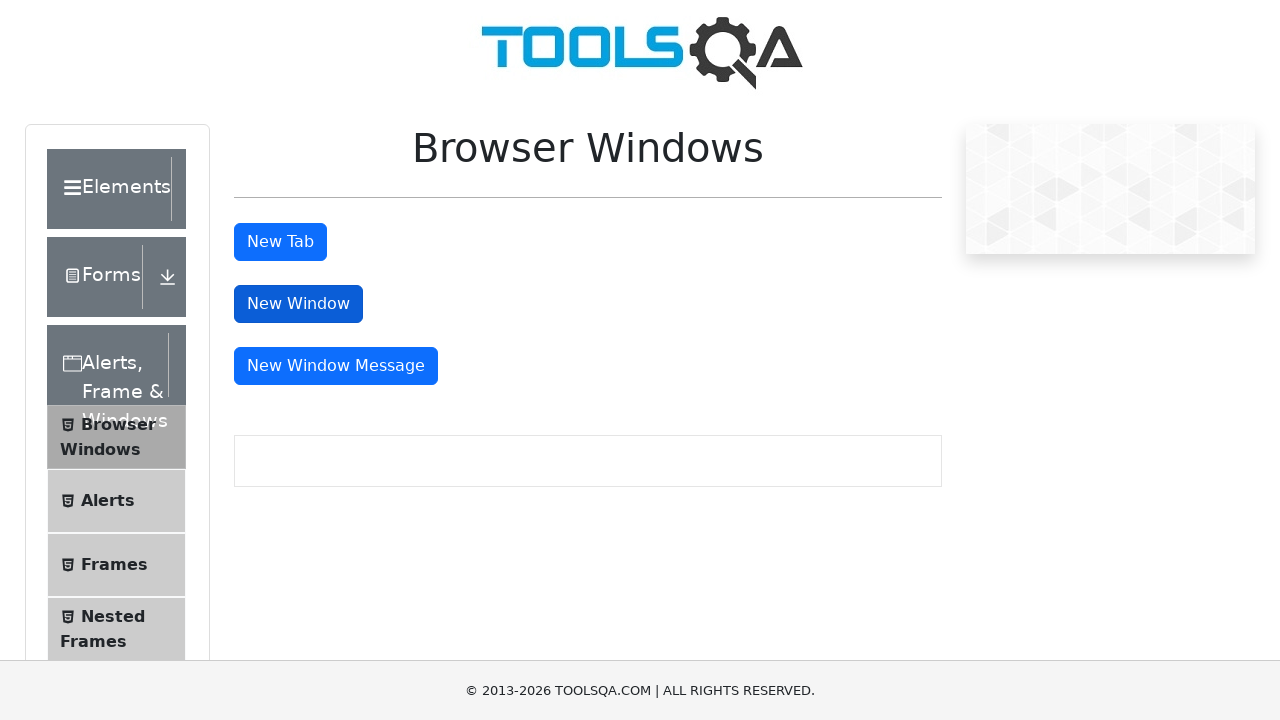

Waited 2 seconds before opening next window
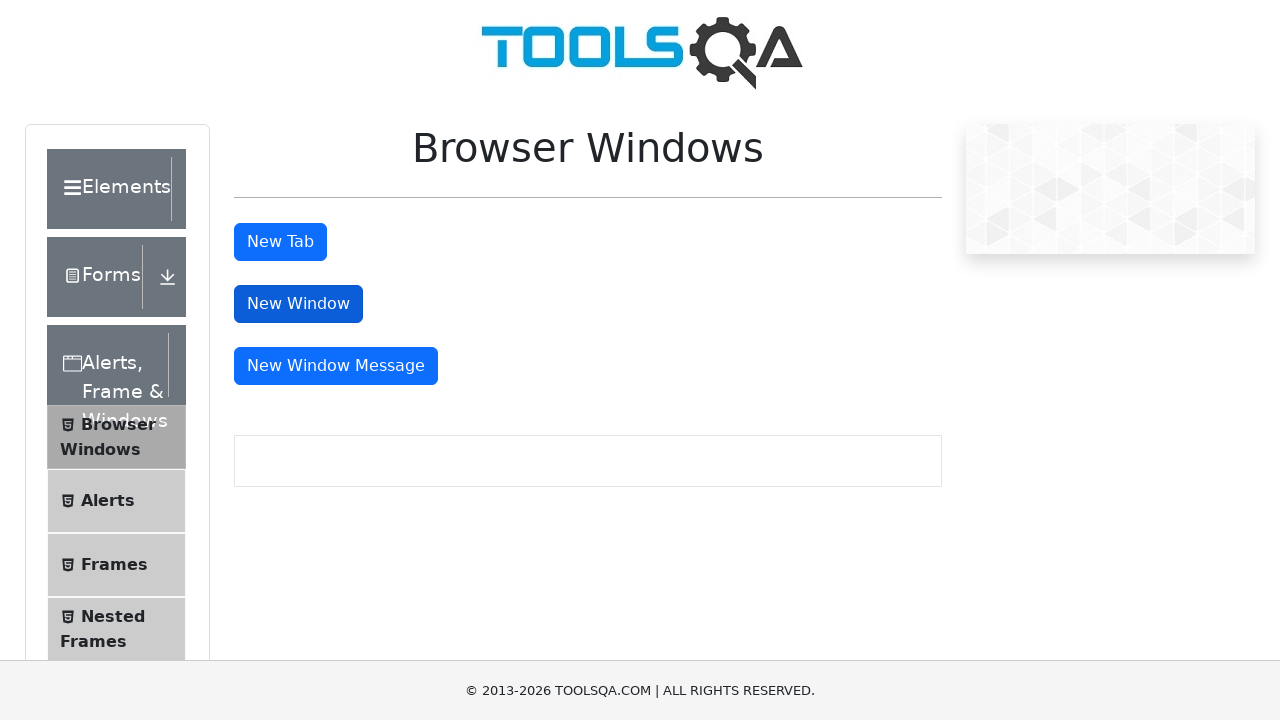

Retrieved all open windows from context (total: 4)
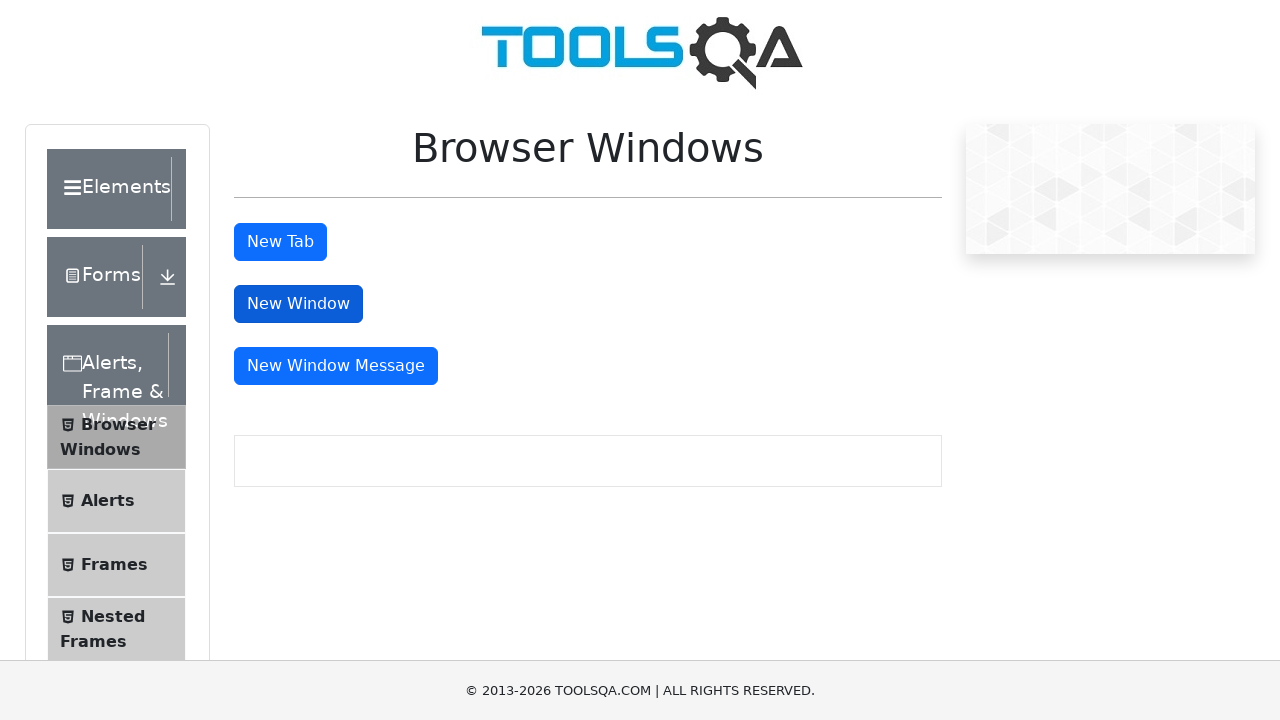

Printed total window count: 4
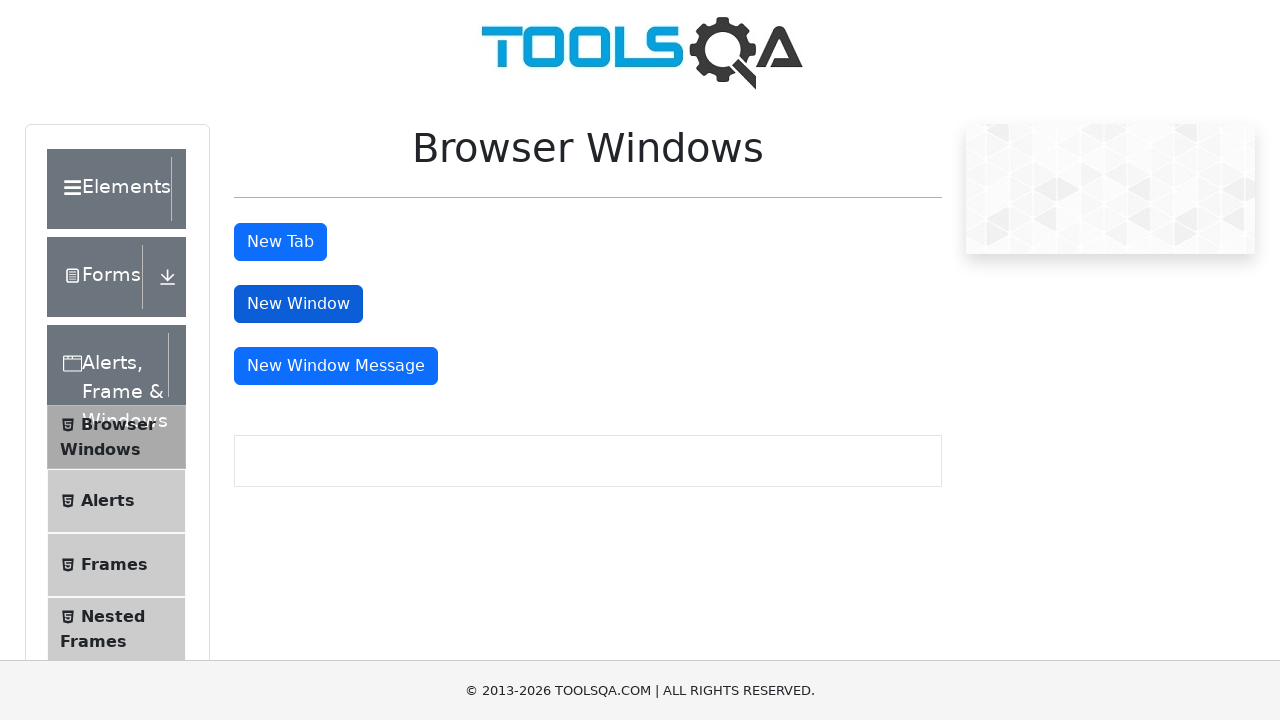

Verified window 1 exists with URL: https://demoqa.com/browser-windows
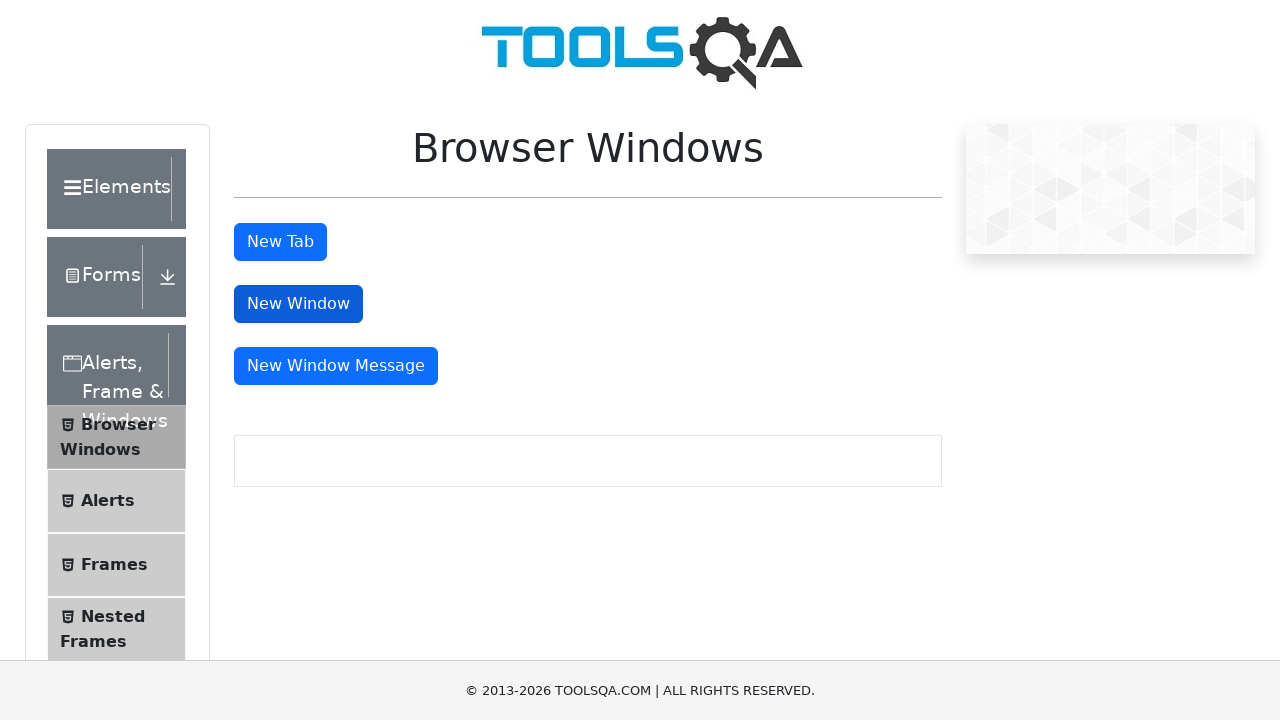

Verified window 2 exists with URL: https://demoqa.com/sample
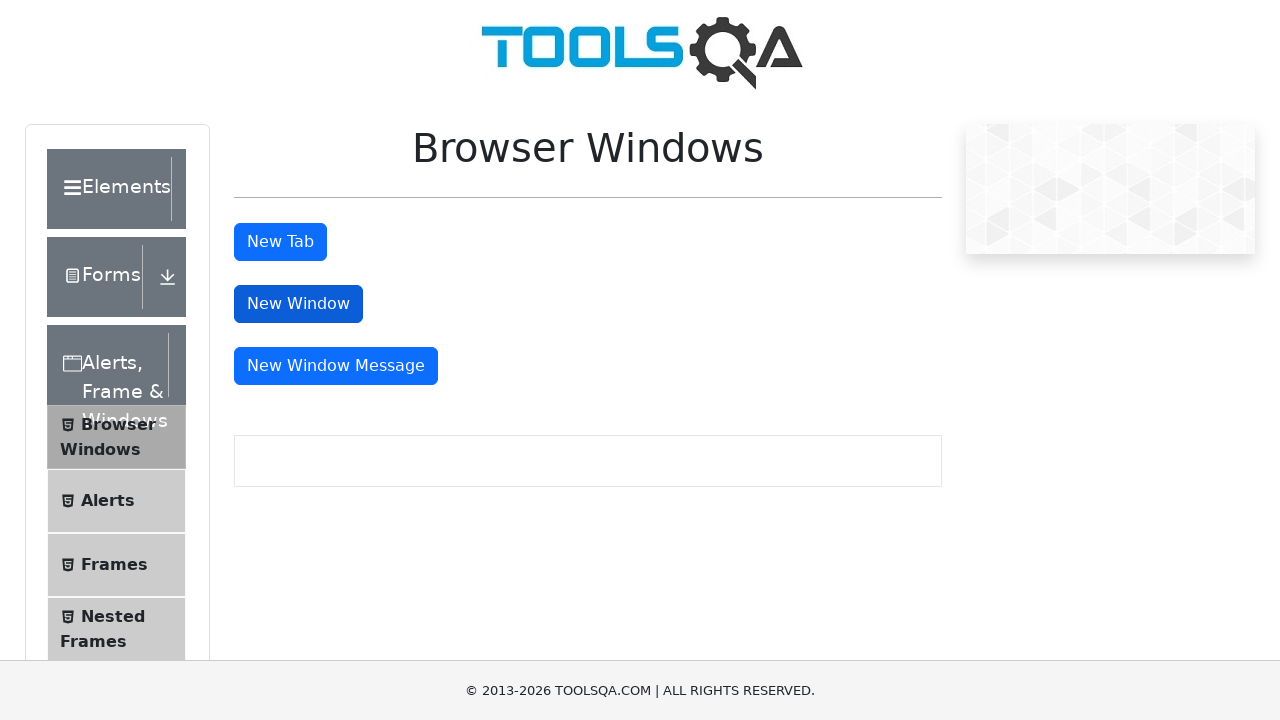

Verified window 3 exists with URL: https://demoqa.com/sample
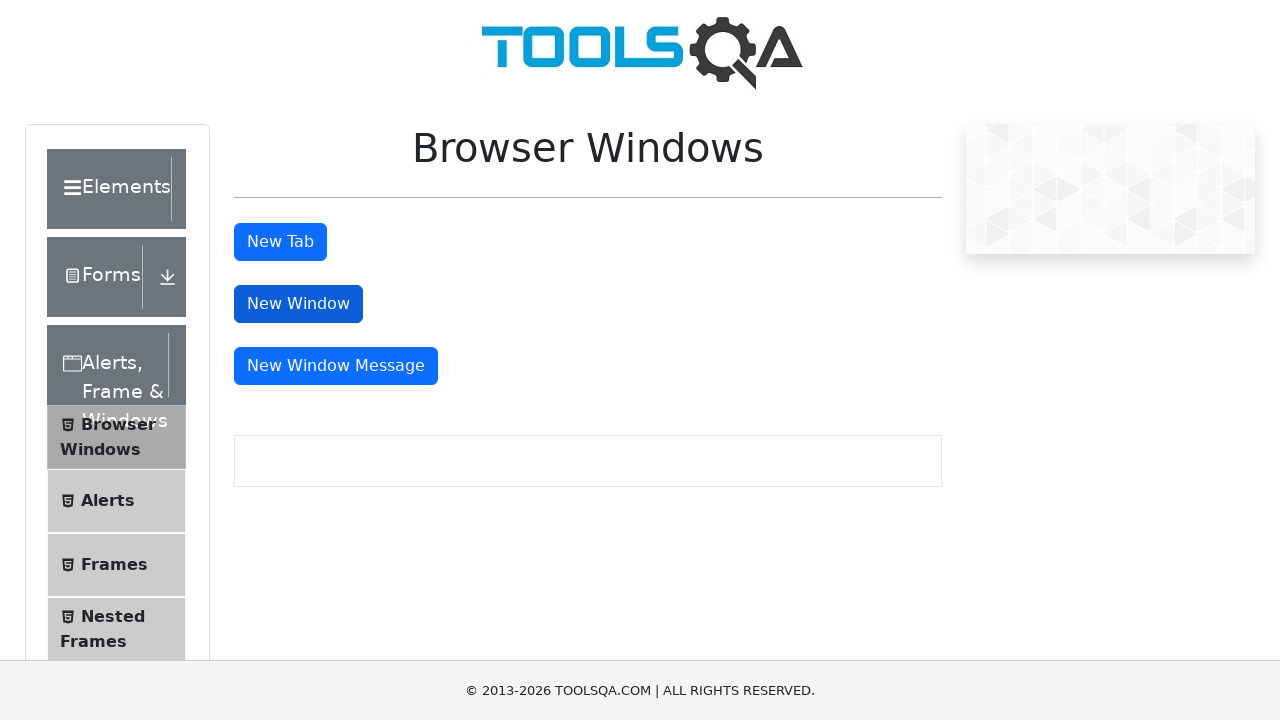

Verified window 4 exists with URL: https://demoqa.com/sample
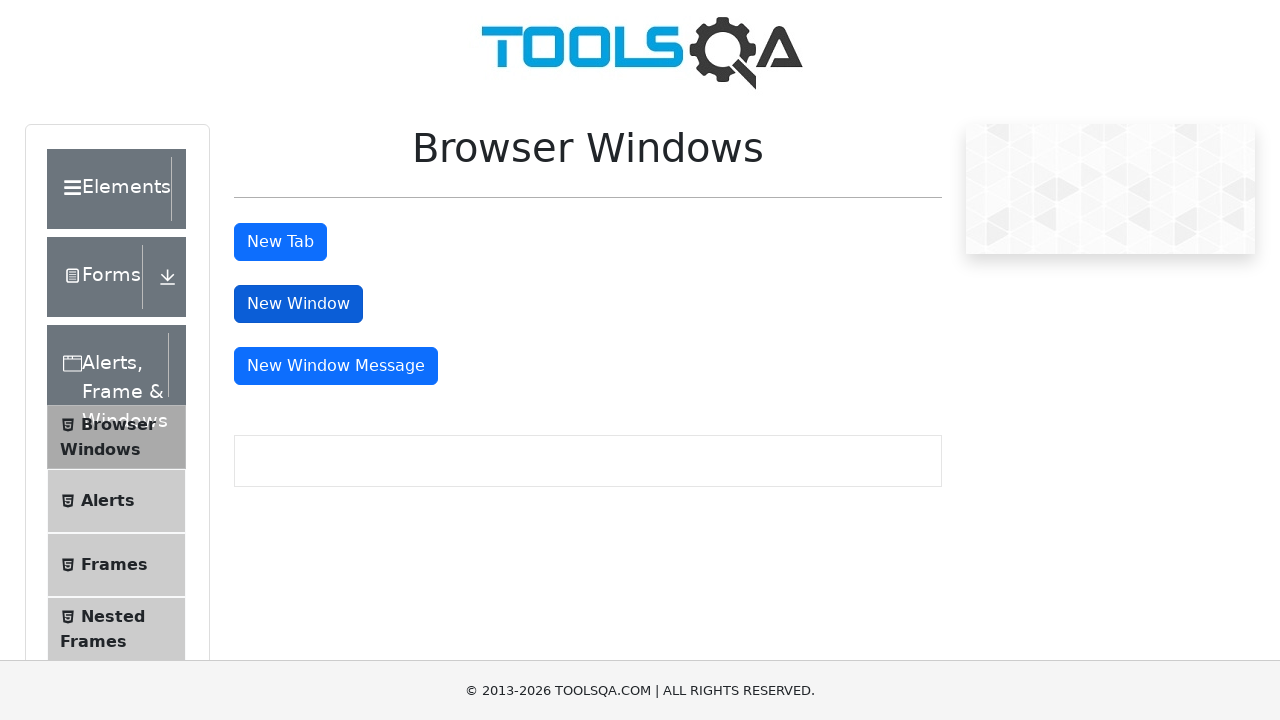

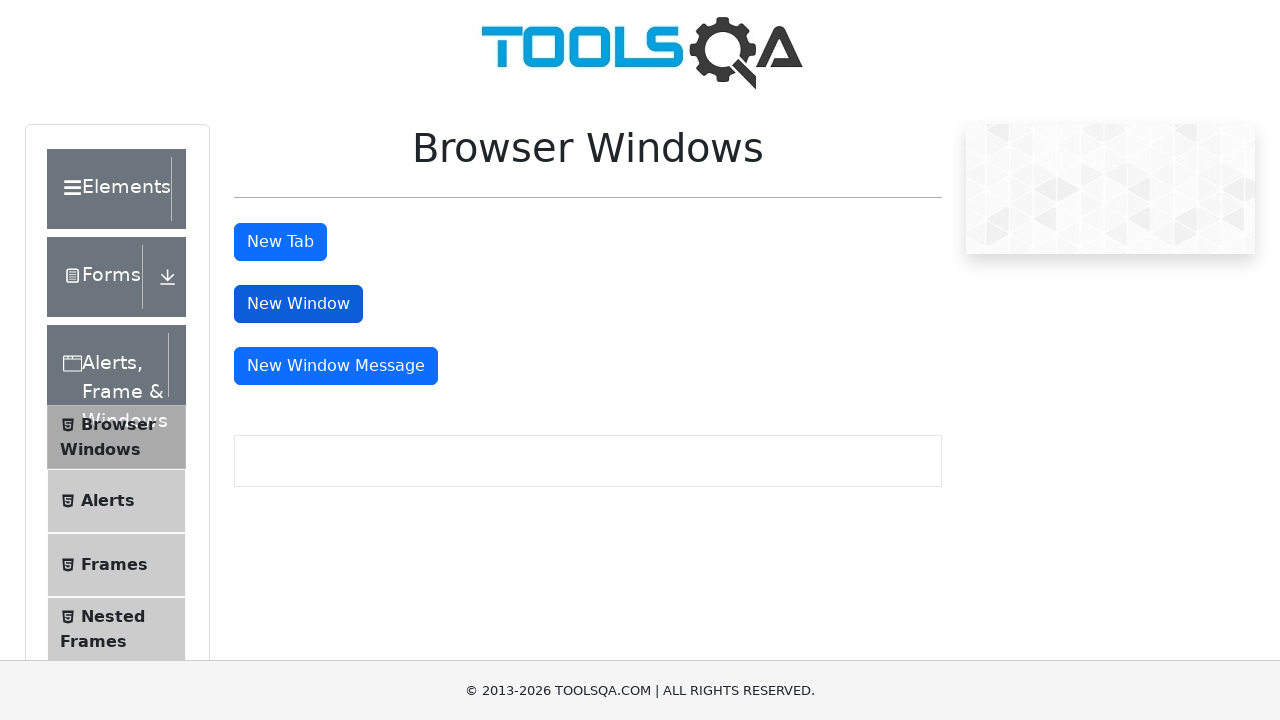